Tests iframe interaction by switching to an iframe, filling a first name field, and then switching back to the main content to verify the page heading is accessible.

Starting URL: https://testeroprogramowania.github.io/selenium/iframe.html

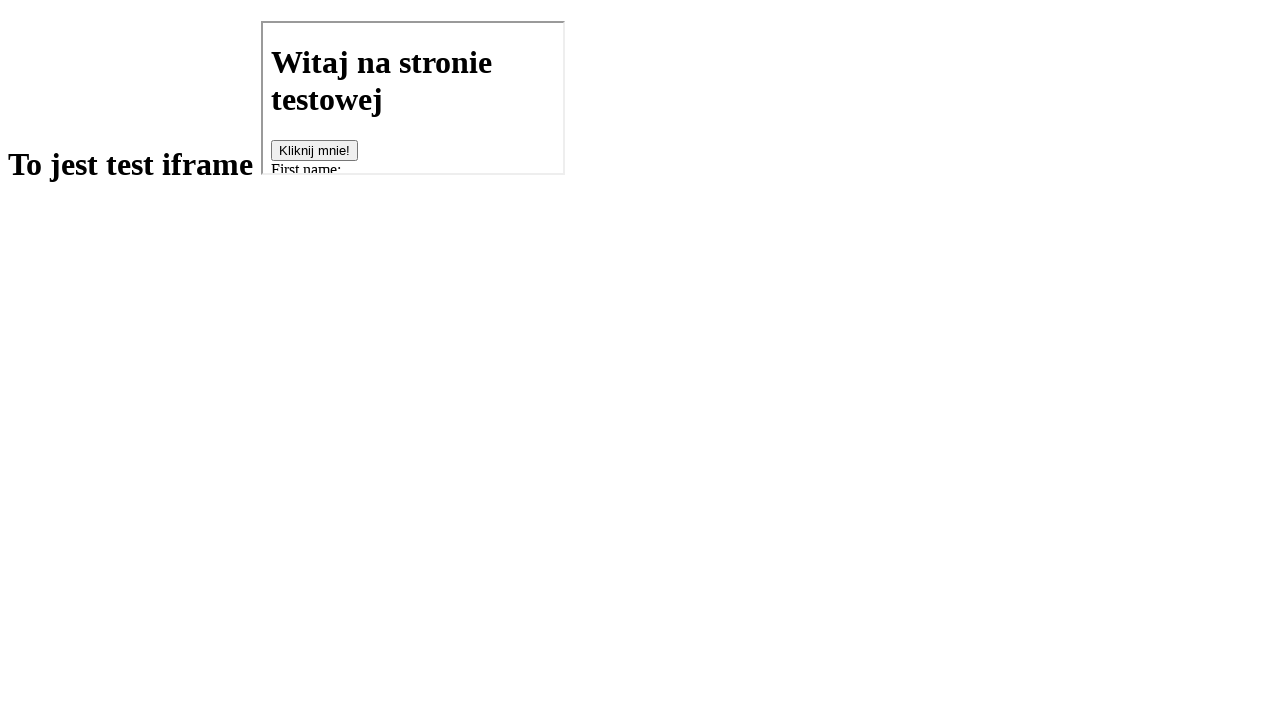

Set viewport size to 1920x1080
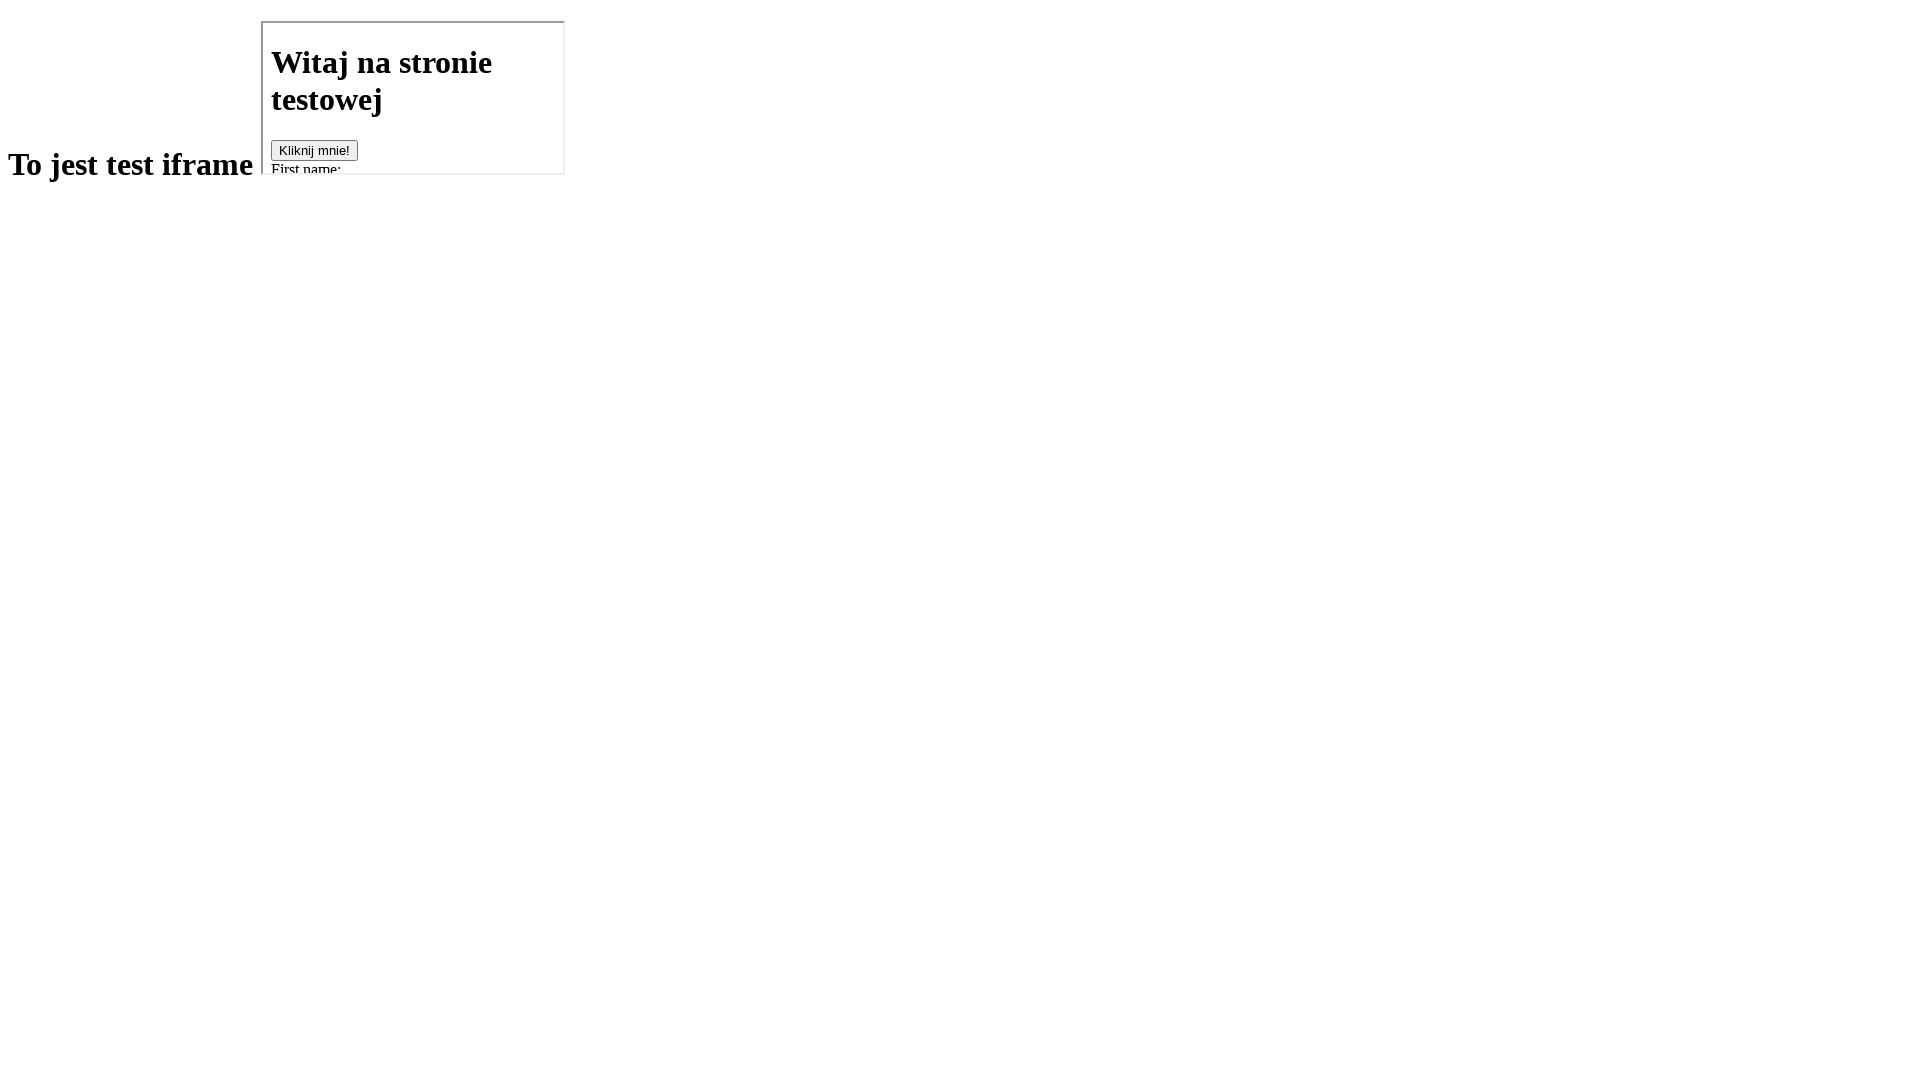

Located first iframe on the page
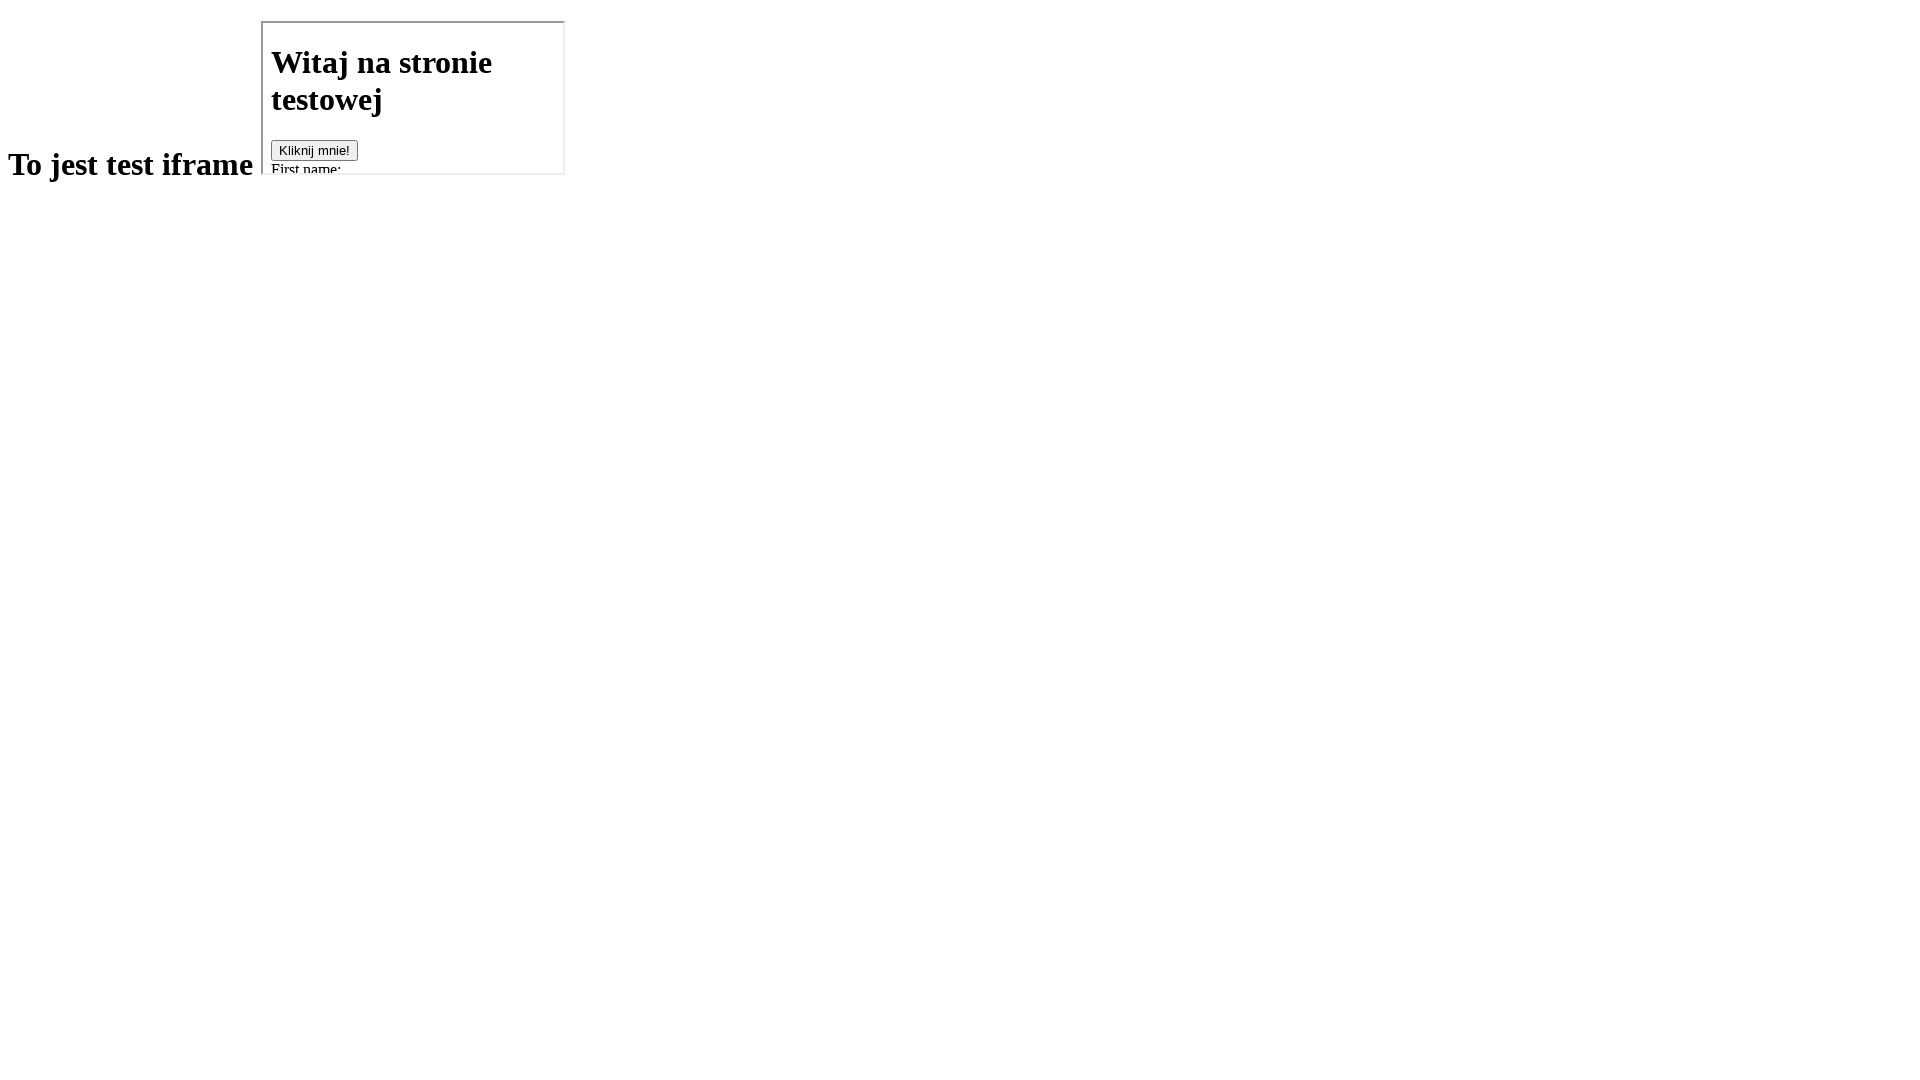

Filled first name field in iframe with 'Kamil' on iframe >> nth=0 >> internal:control=enter-frame >> #fname
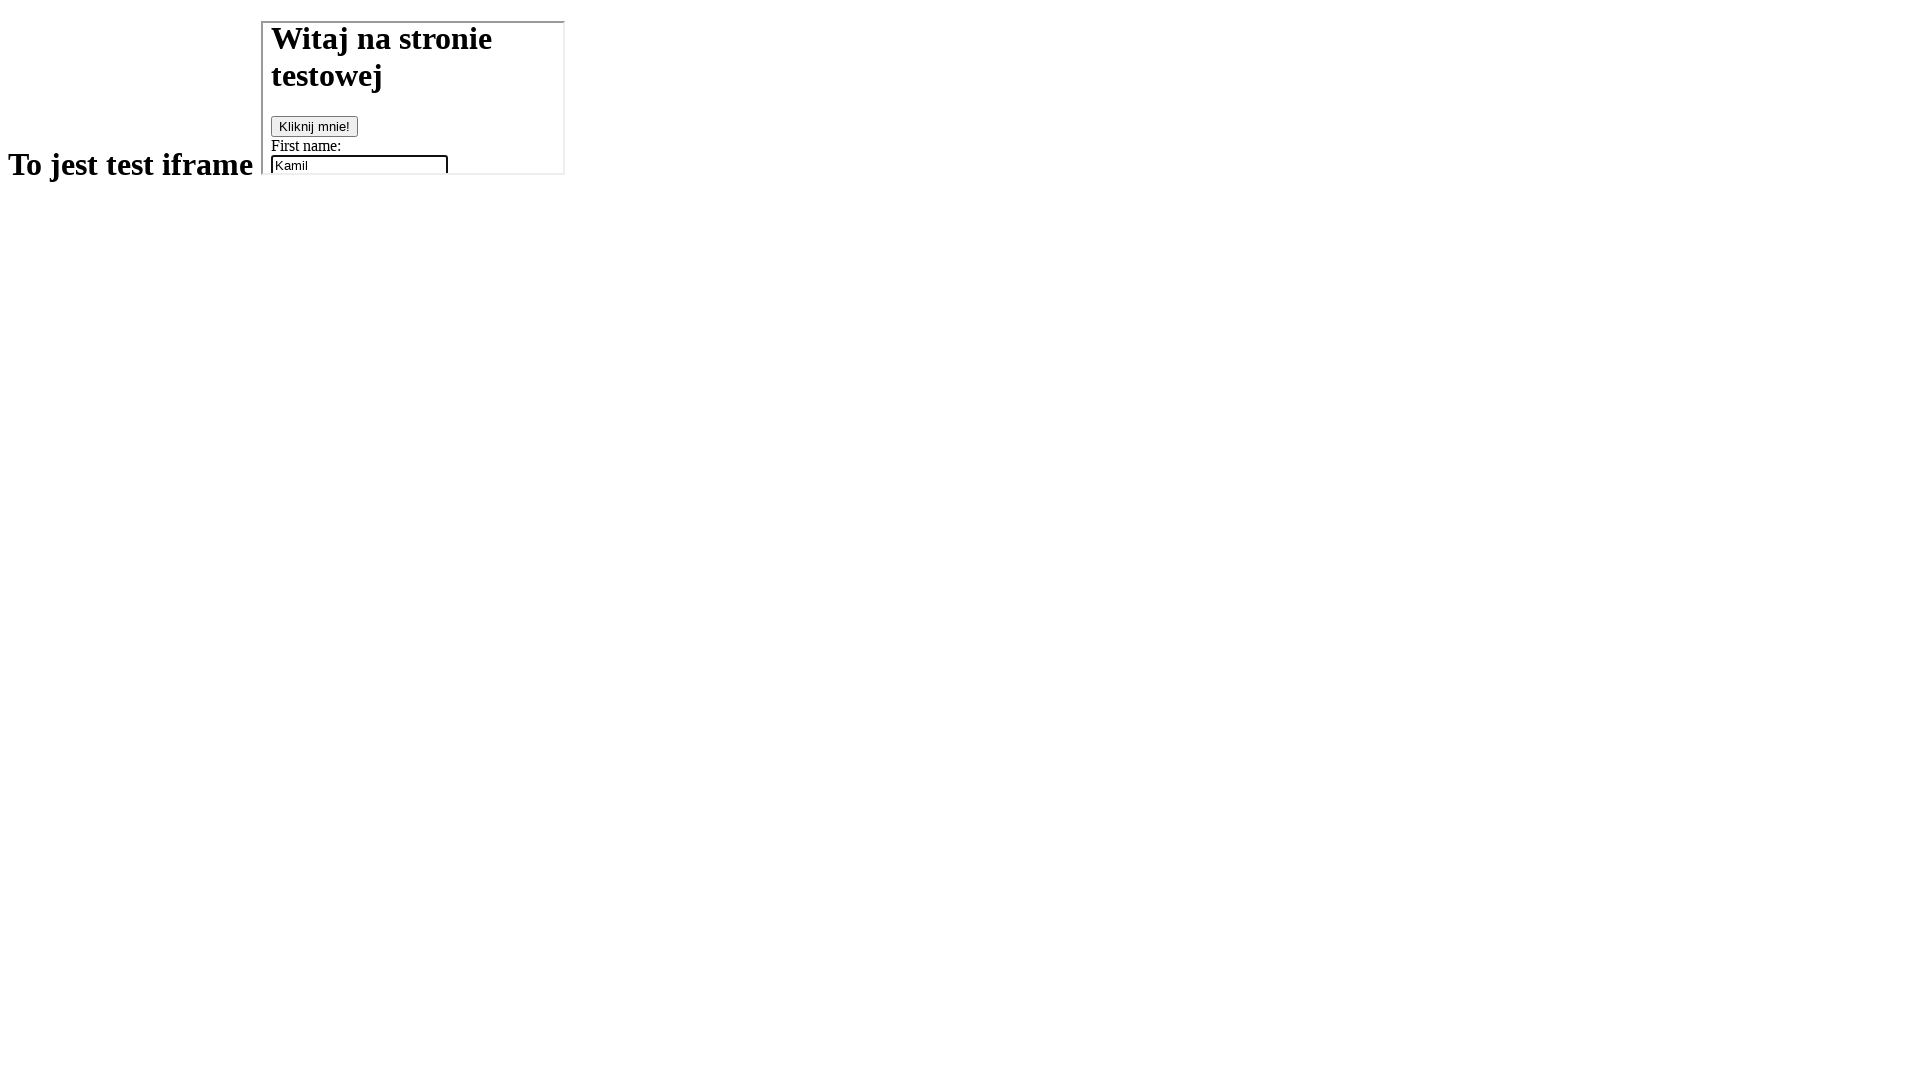

Retrieved h1 text content from main content to verify accessibility
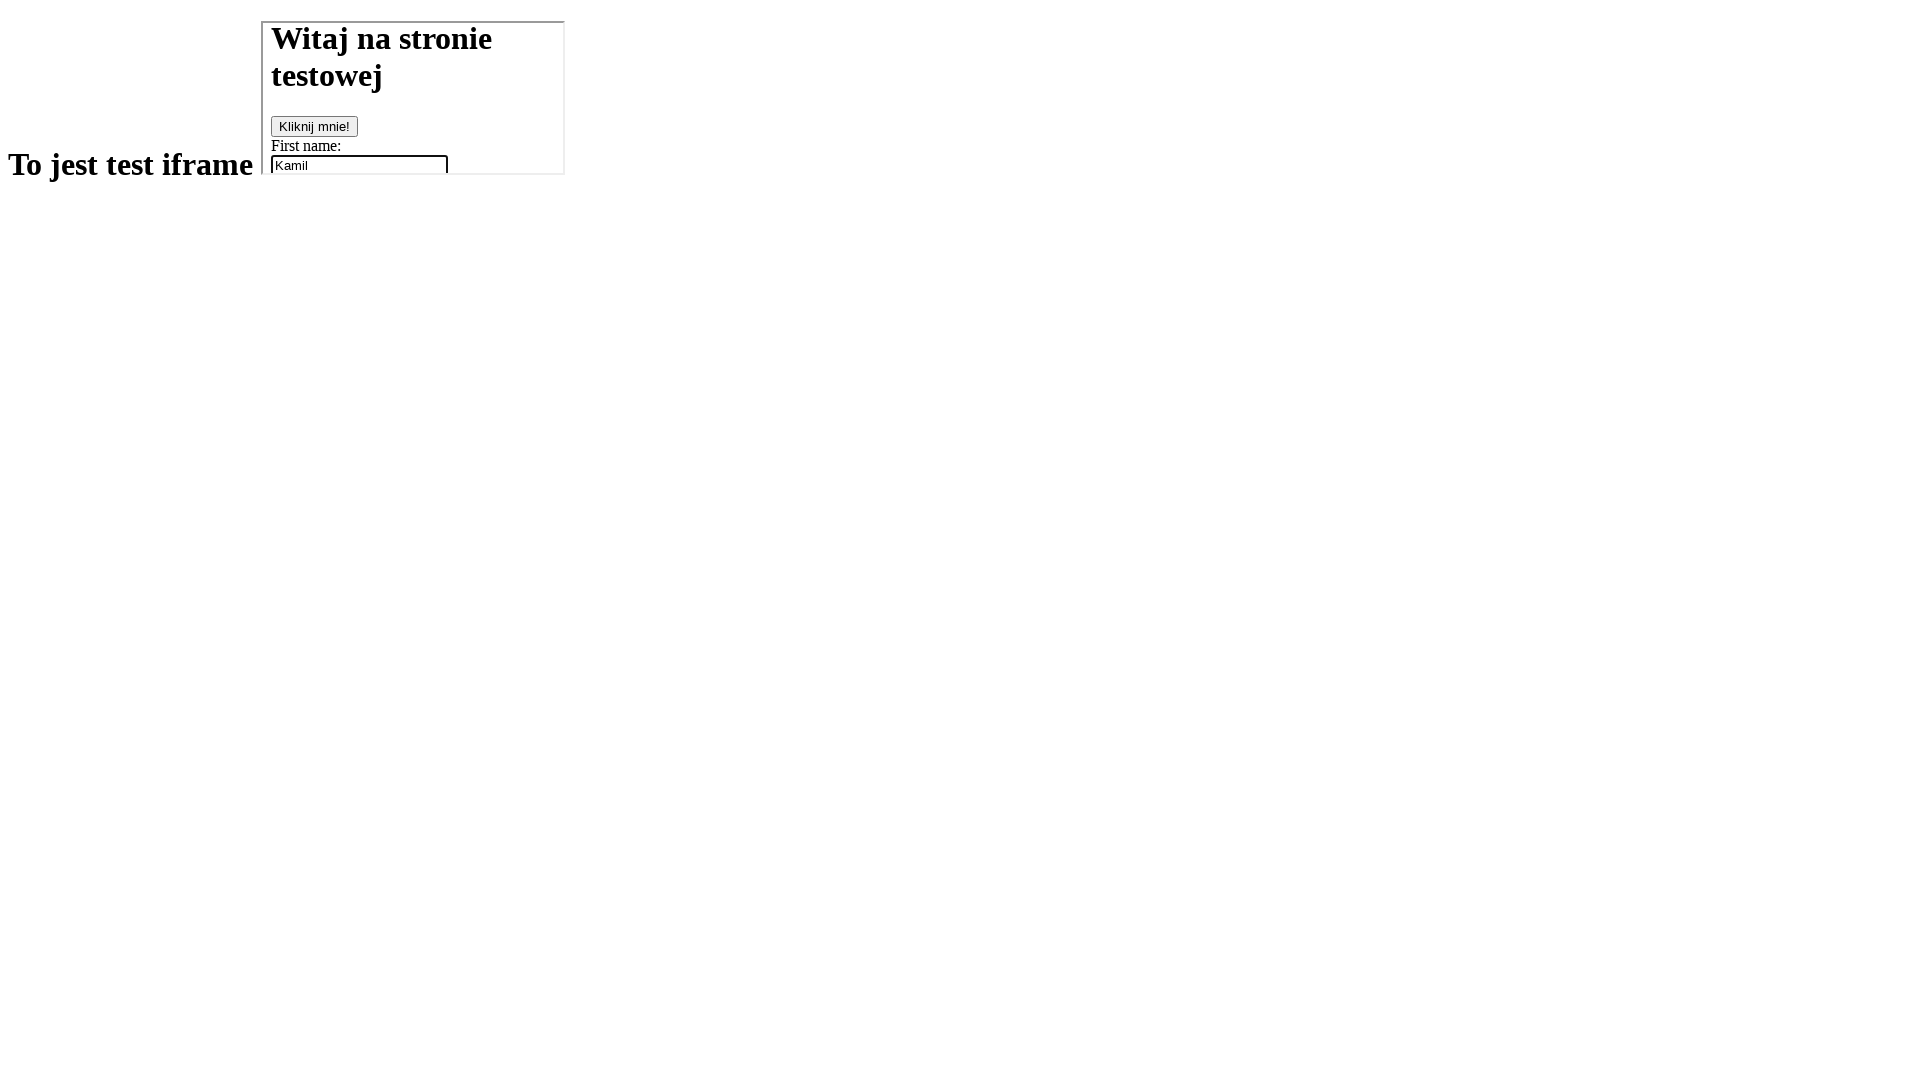

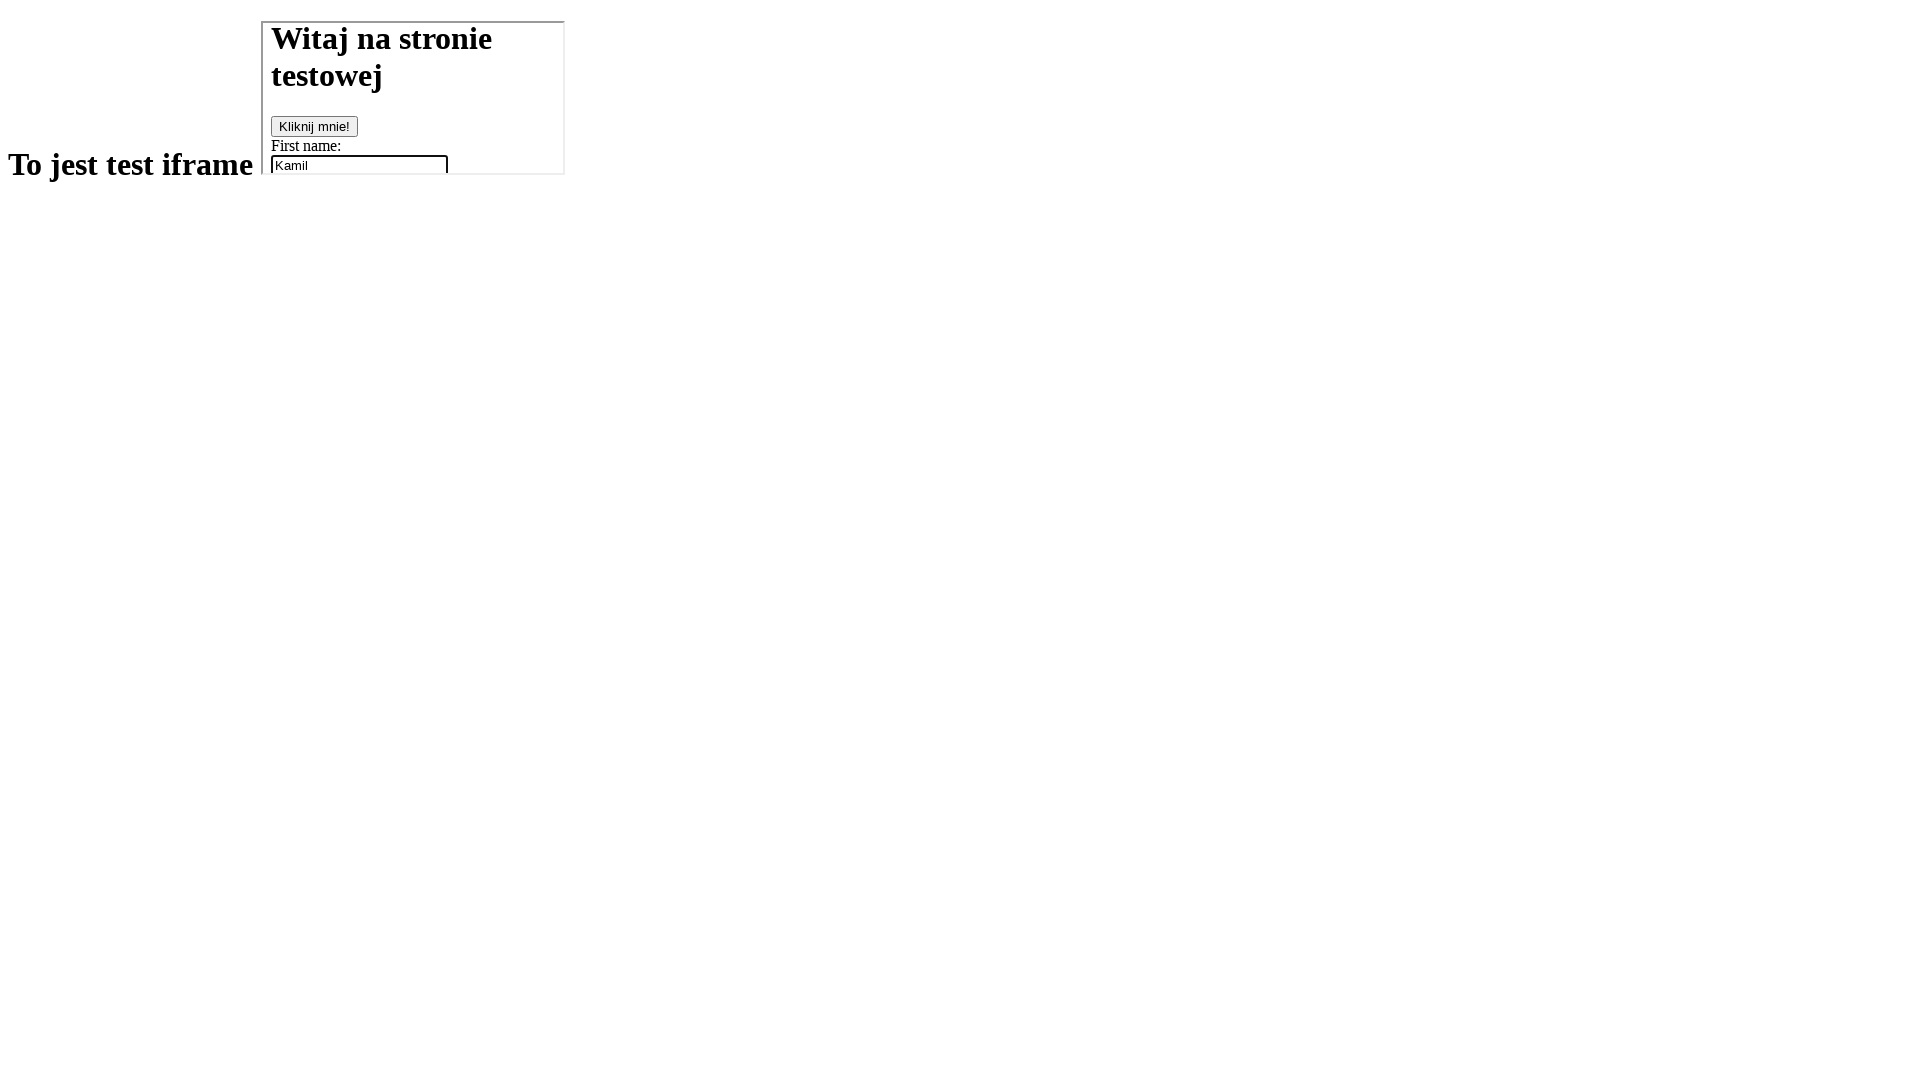